Tests clicking on the select dropdown element without throwing an exception

Starting URL: https://demoqa.com/select-menu

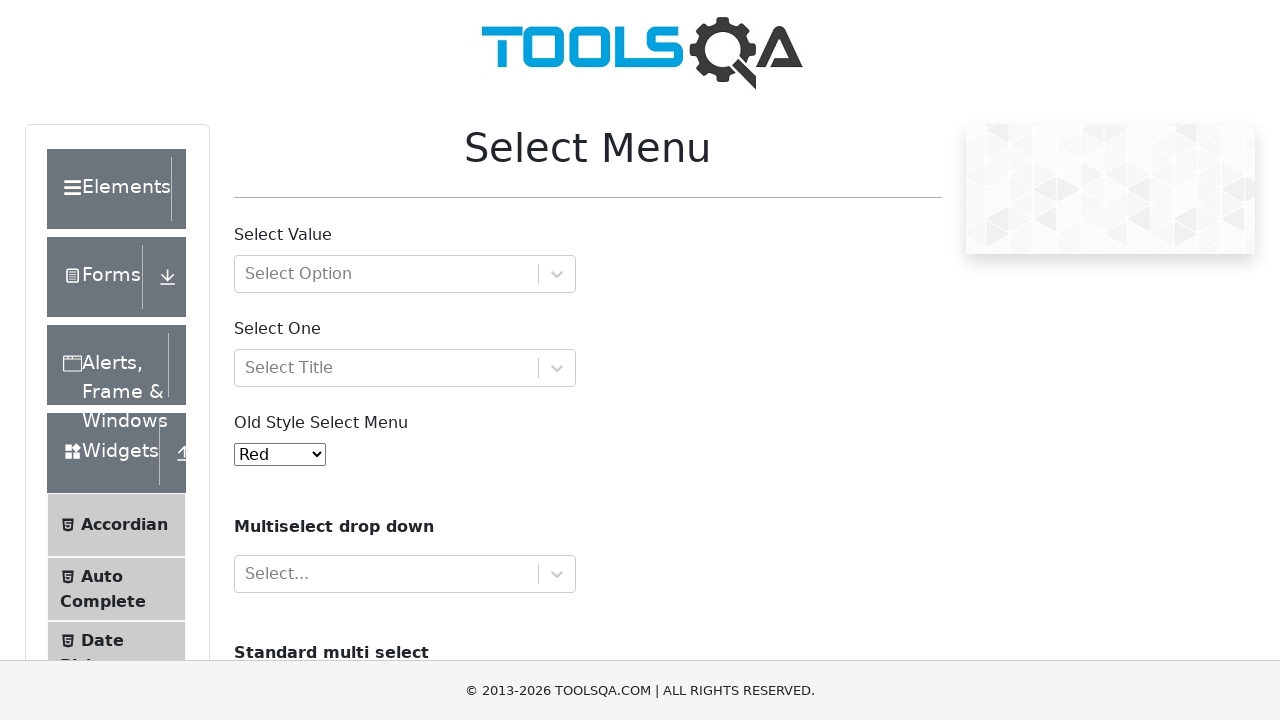

Select dropdown element became attached to the DOM
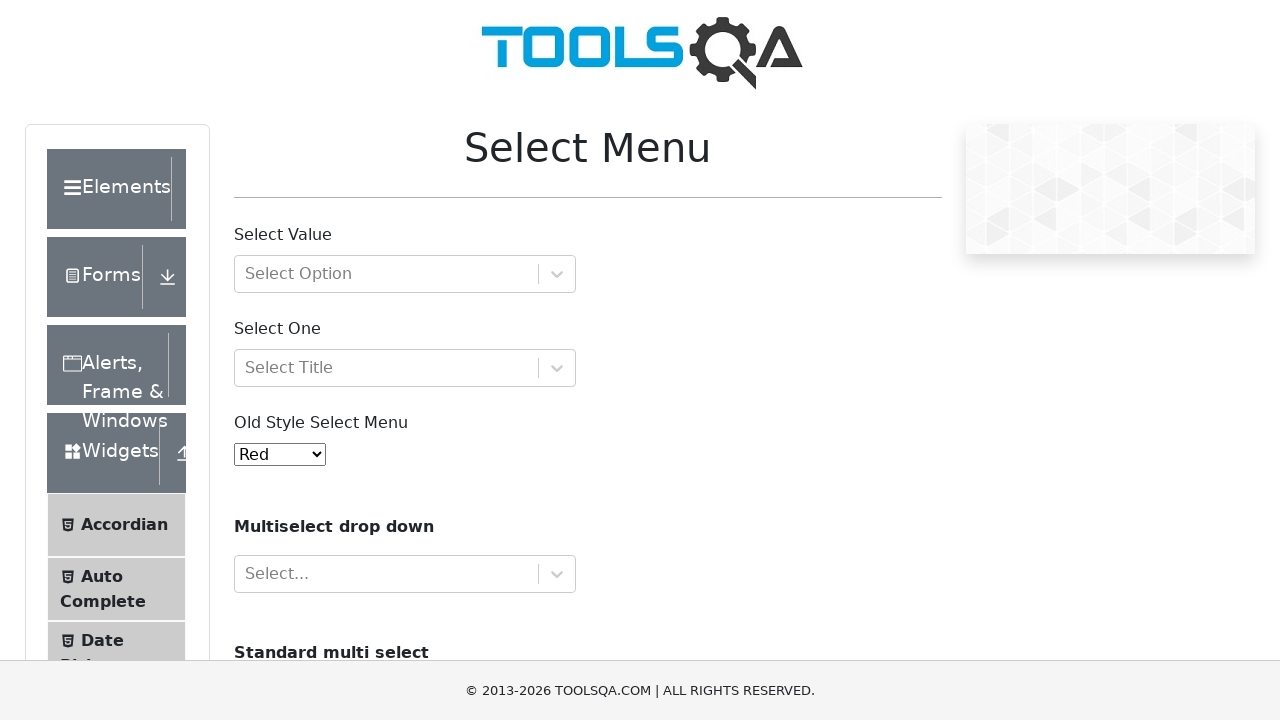

Clicked the select dropdown element without throwing an exception at (280, 454) on #oldSelectMenu
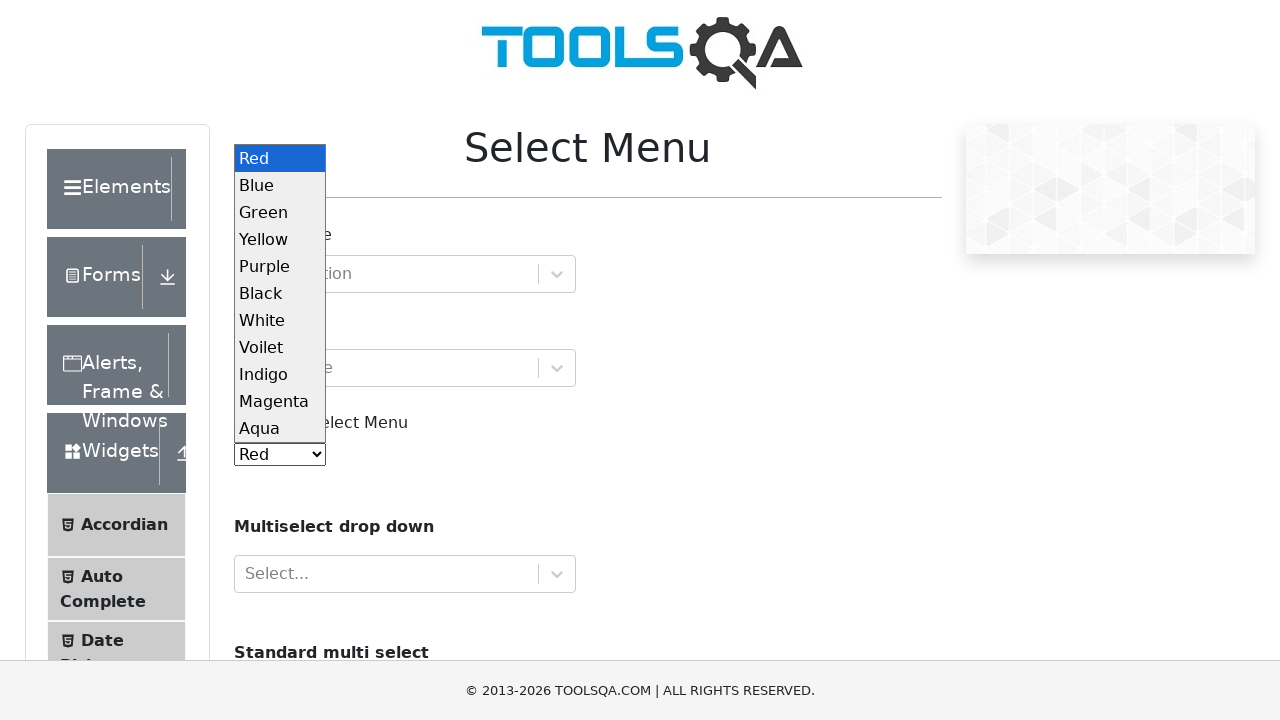

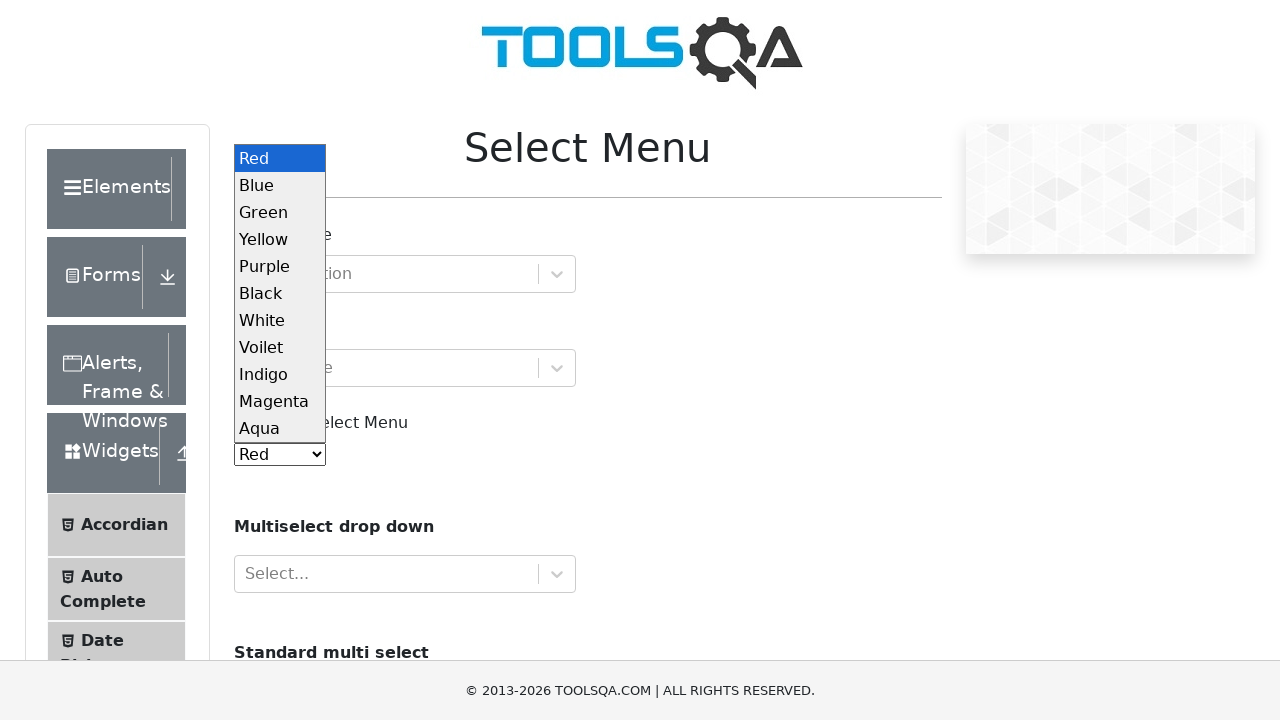